Navigates to an HTML forms tutorial page and retrieves the page title and current URL to verify successful page load

Starting URL: http://www.echoecho.com/htmlforms10.htm

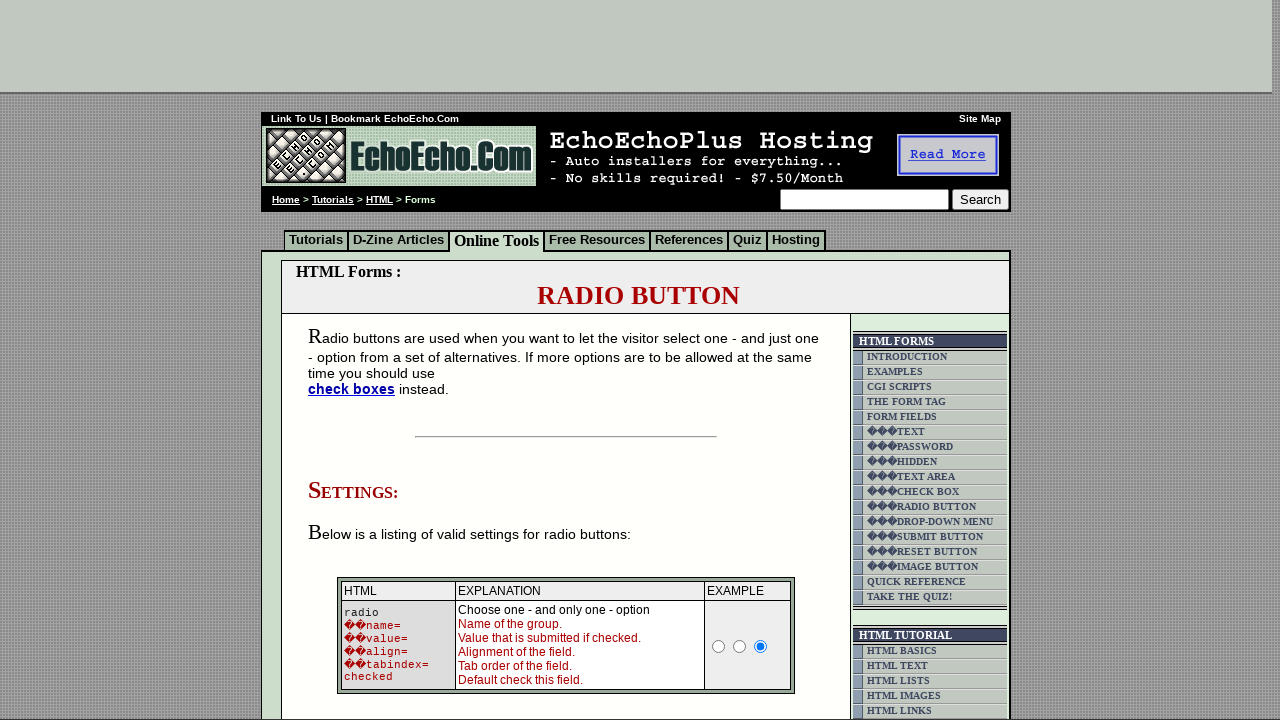

Waited for page to reach domcontentloaded state
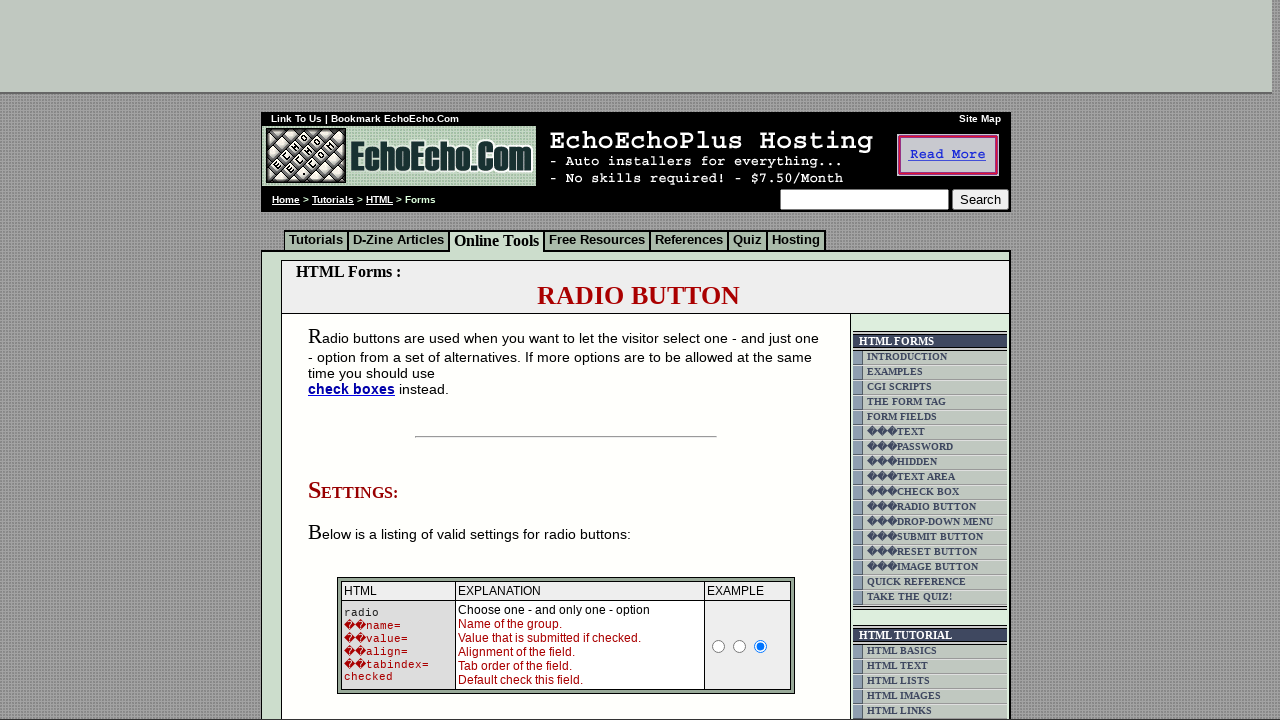

Retrieved page title: Forms : Radio Button - HTML Tutorial
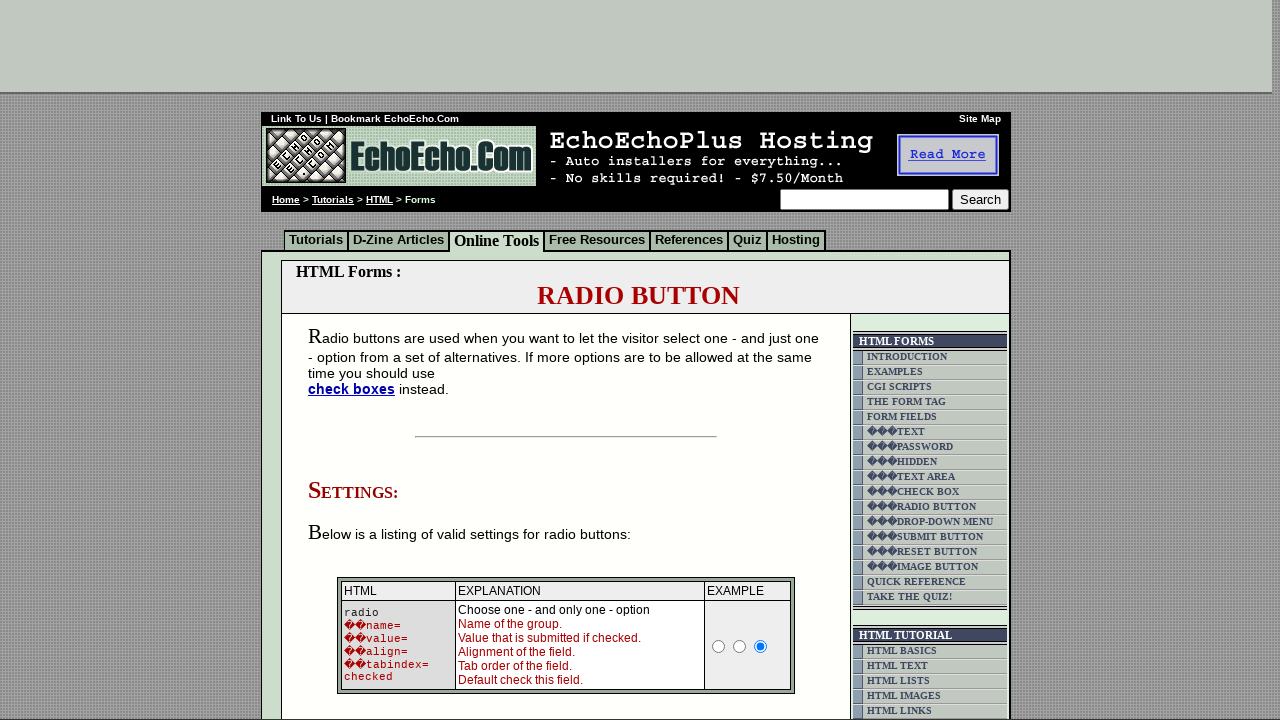

Retrieved current URL: https://echoecho.com/htmlforms10.htm
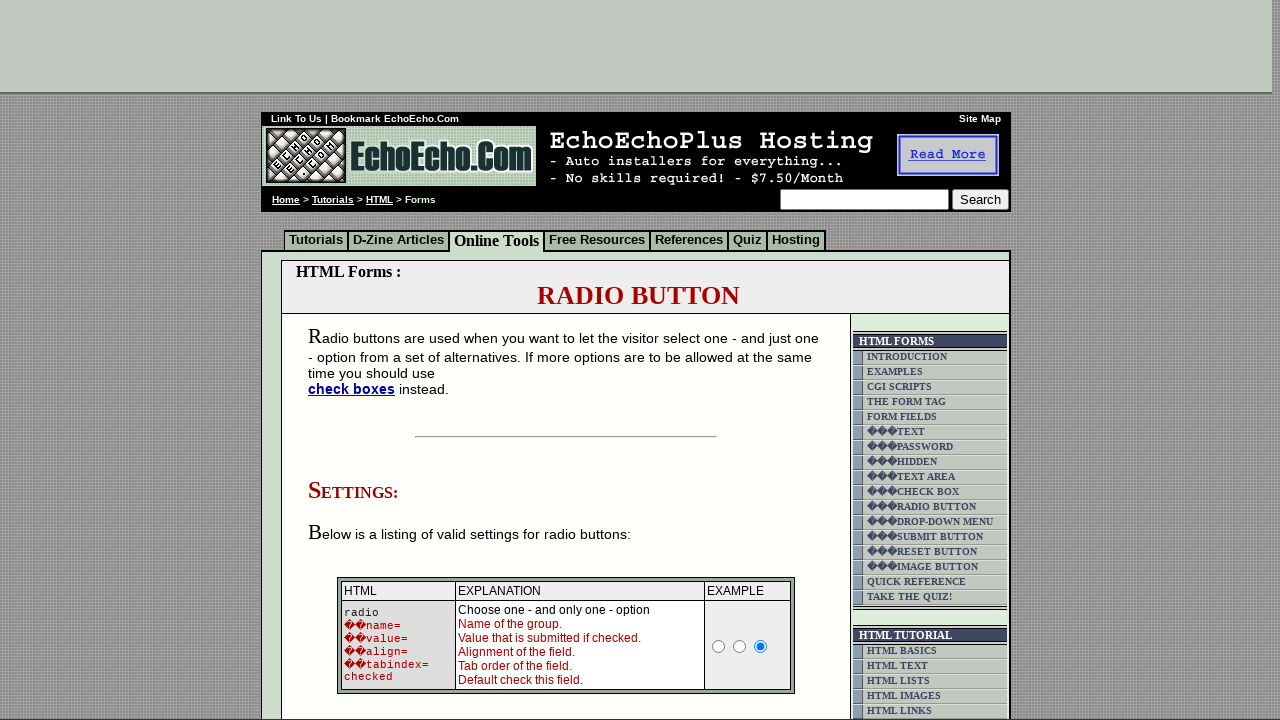

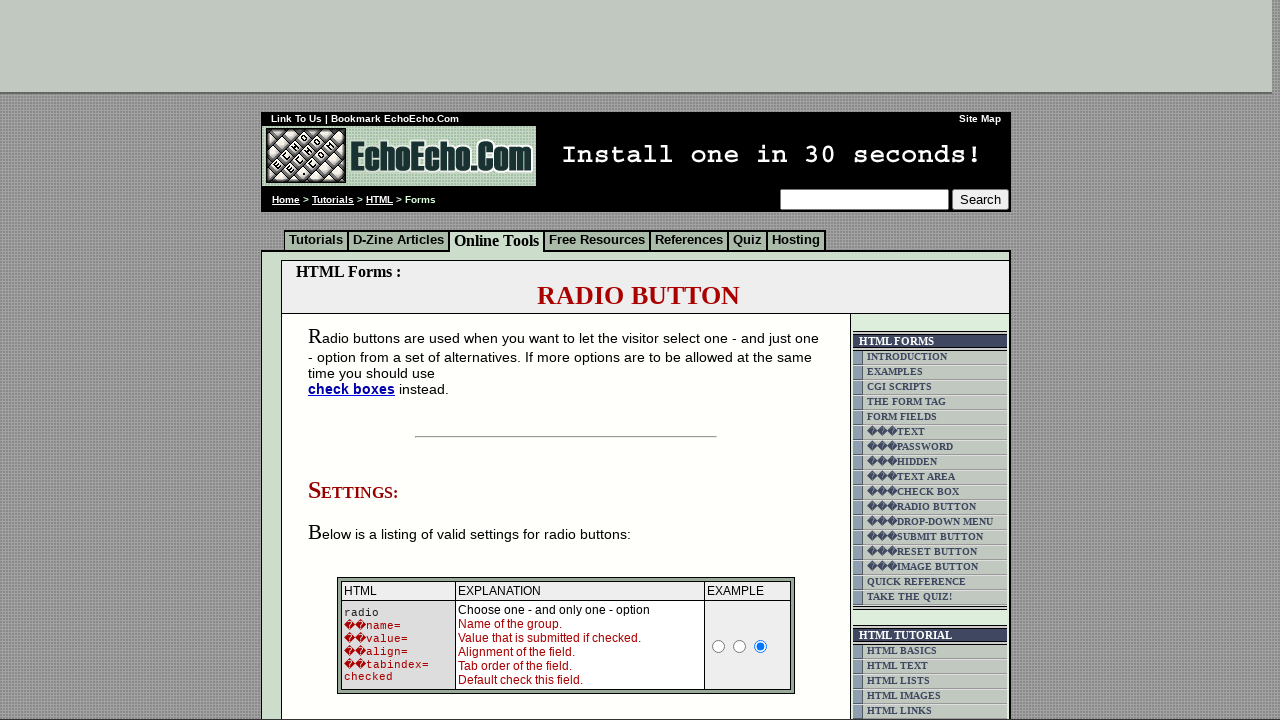